Tests keyboard input operations including typing text, backspace, and additional text entry

Starting URL: http://sahitest.com/demo/label.htm

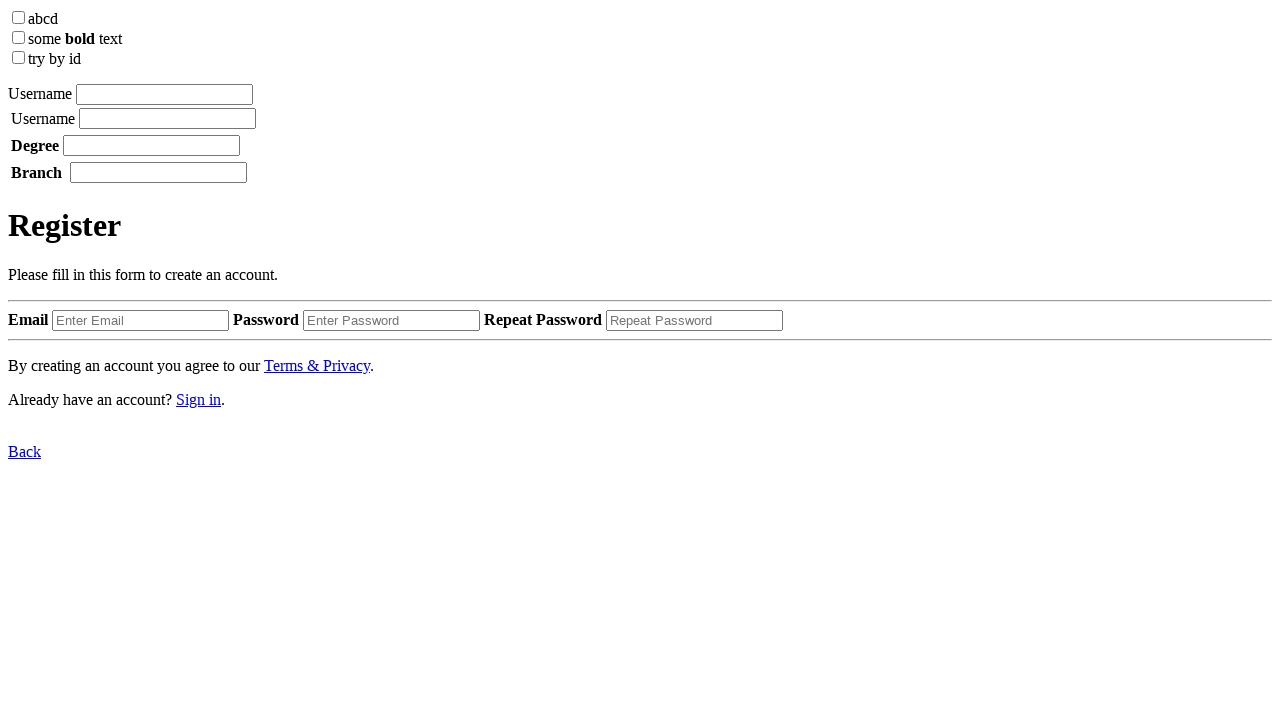

Waited for input element to be present
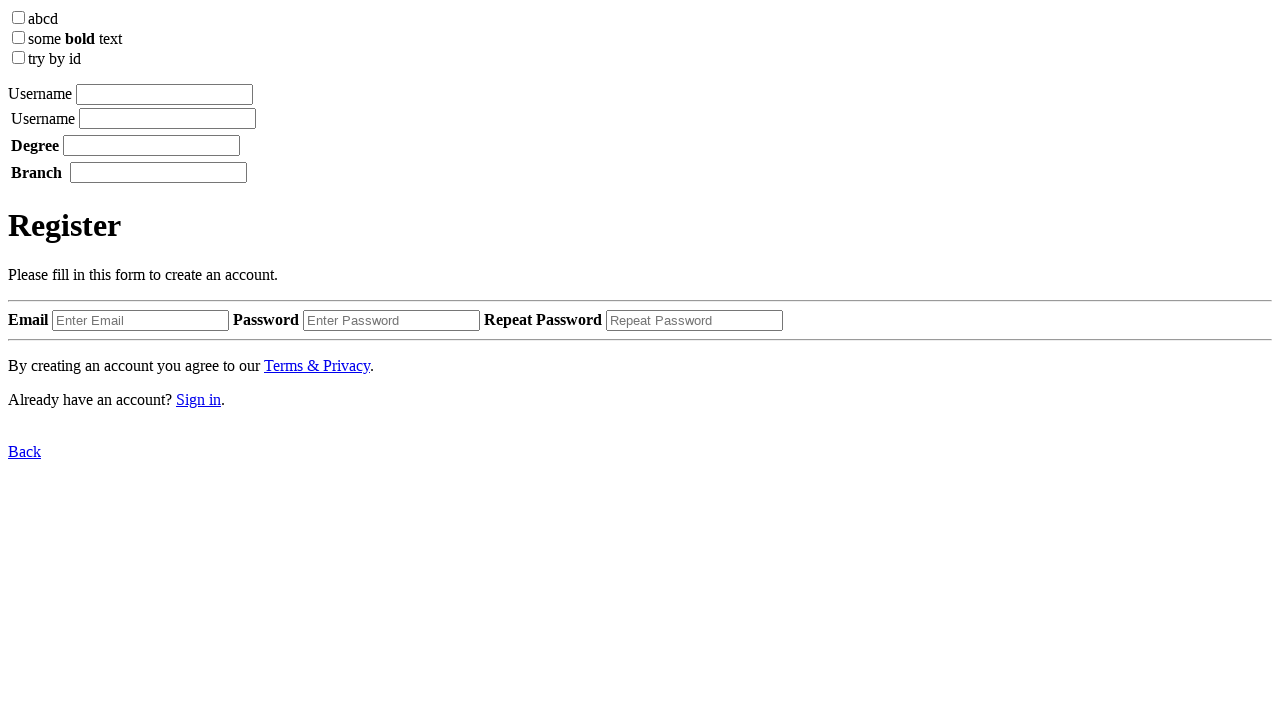

Clicked on input field to focus it at (164, 94) on xpath=/html/body/label[1]/input
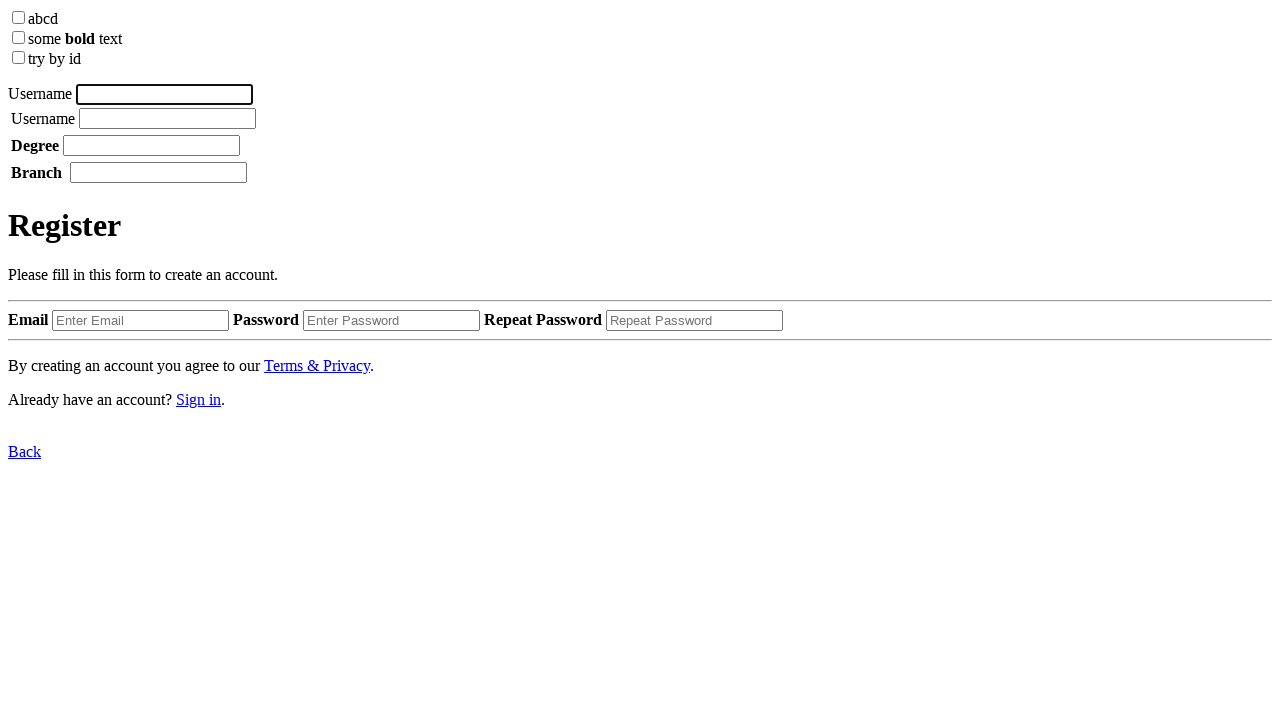

Typed initial text 'hi~' into input field on xpath=/html/body/label[1]/input
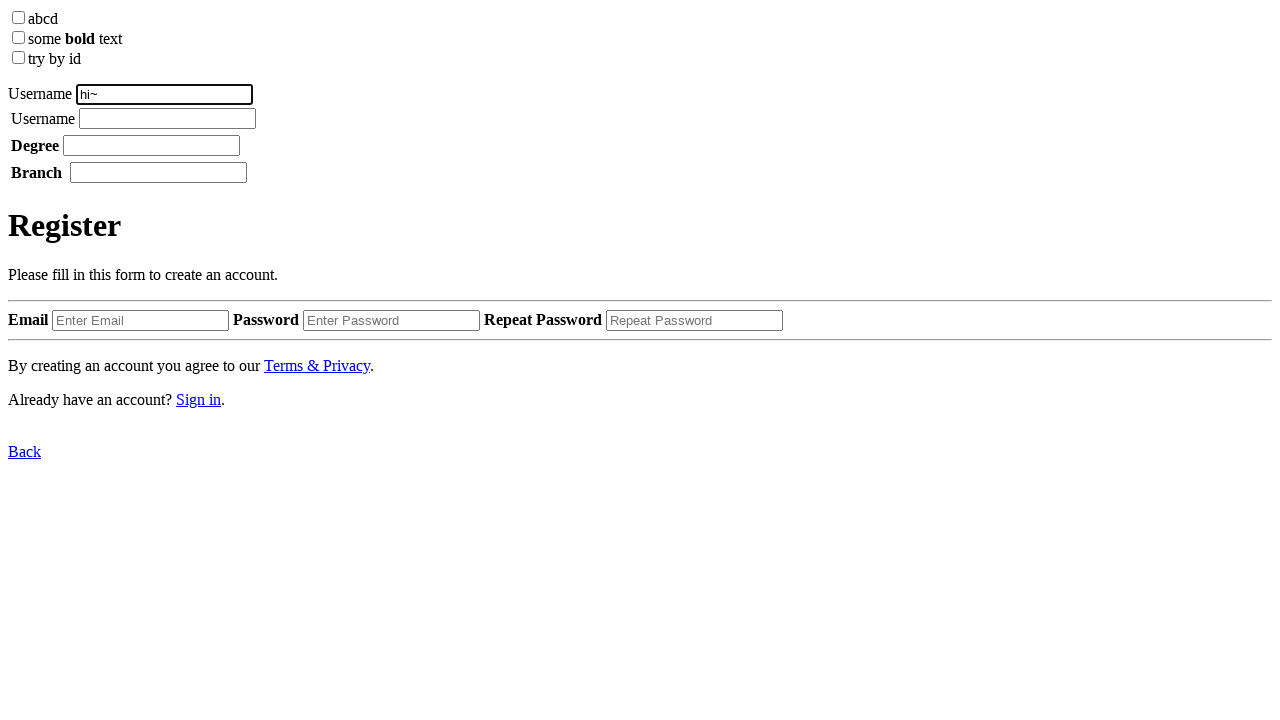

Pressed Backspace to delete first character
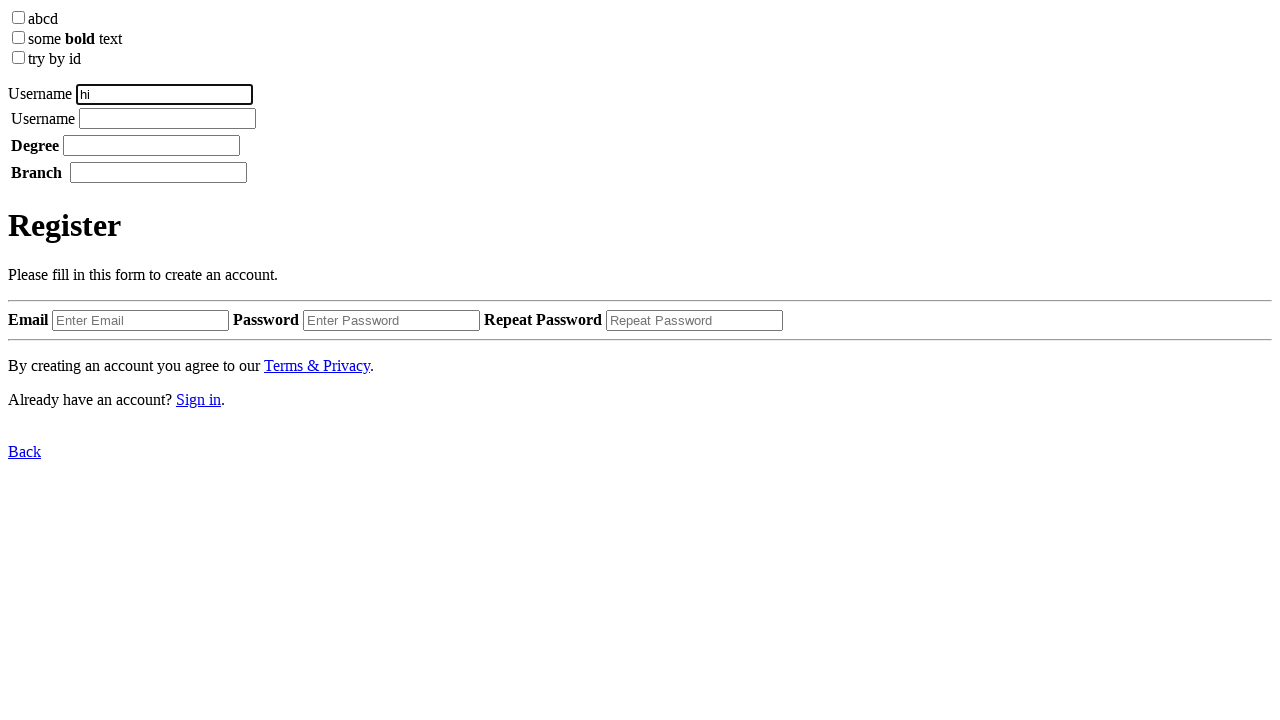

Pressed Backspace to delete second character
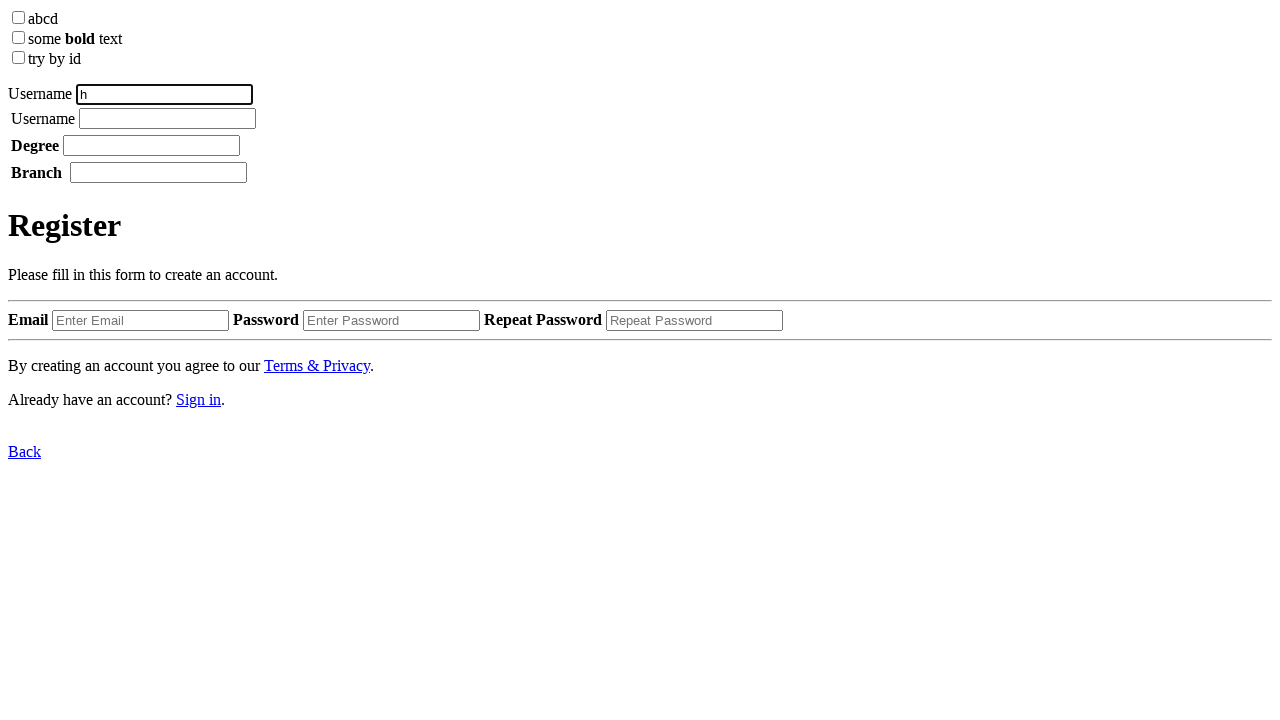

Typed additional text 'tom' into input field
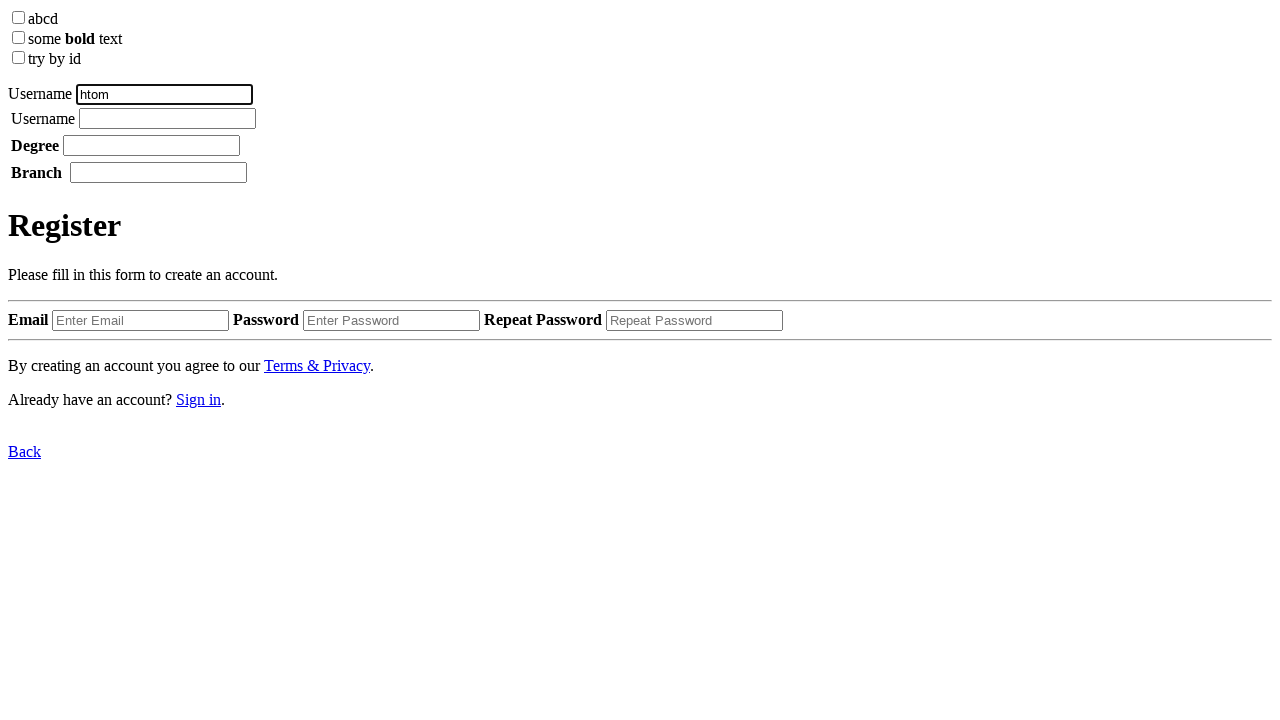

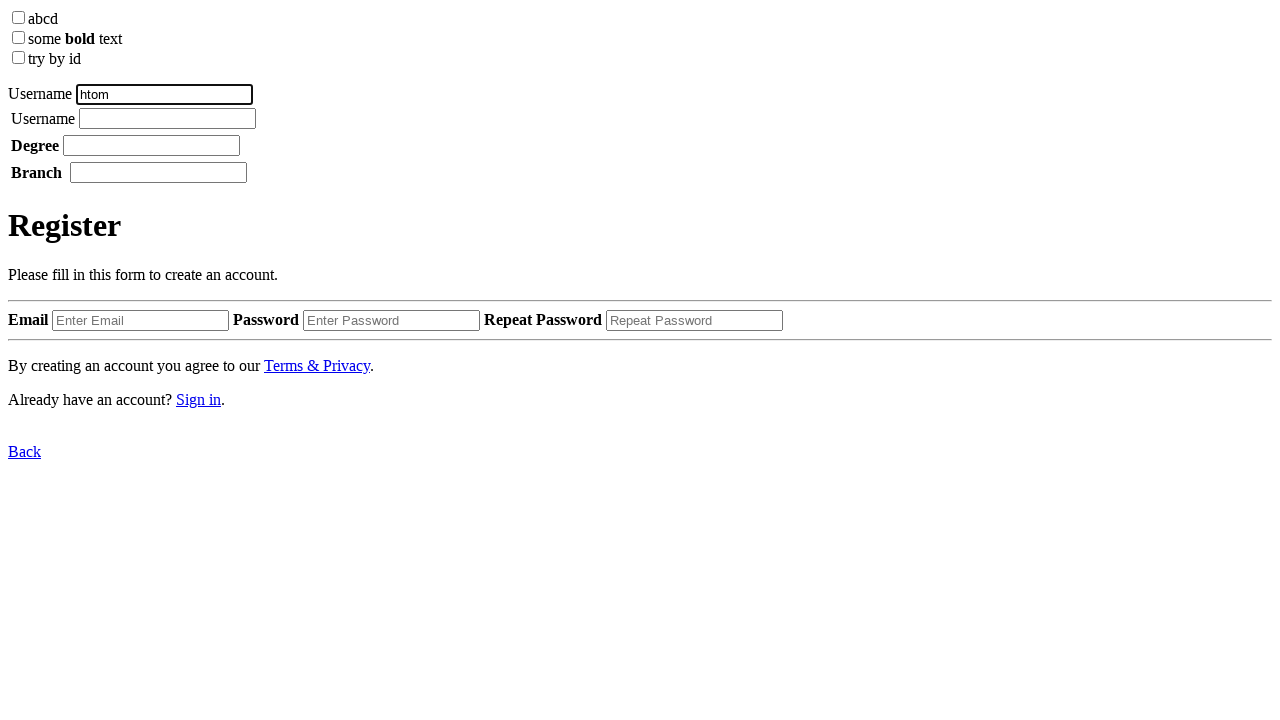